Tests the Pennsylvania court case search functionality by selecting "Date Filed" search type, entering start and end dates, submitting the search, and verifying results load.

Starting URL: https://ujsportal.pacourts.us/CaseSearch

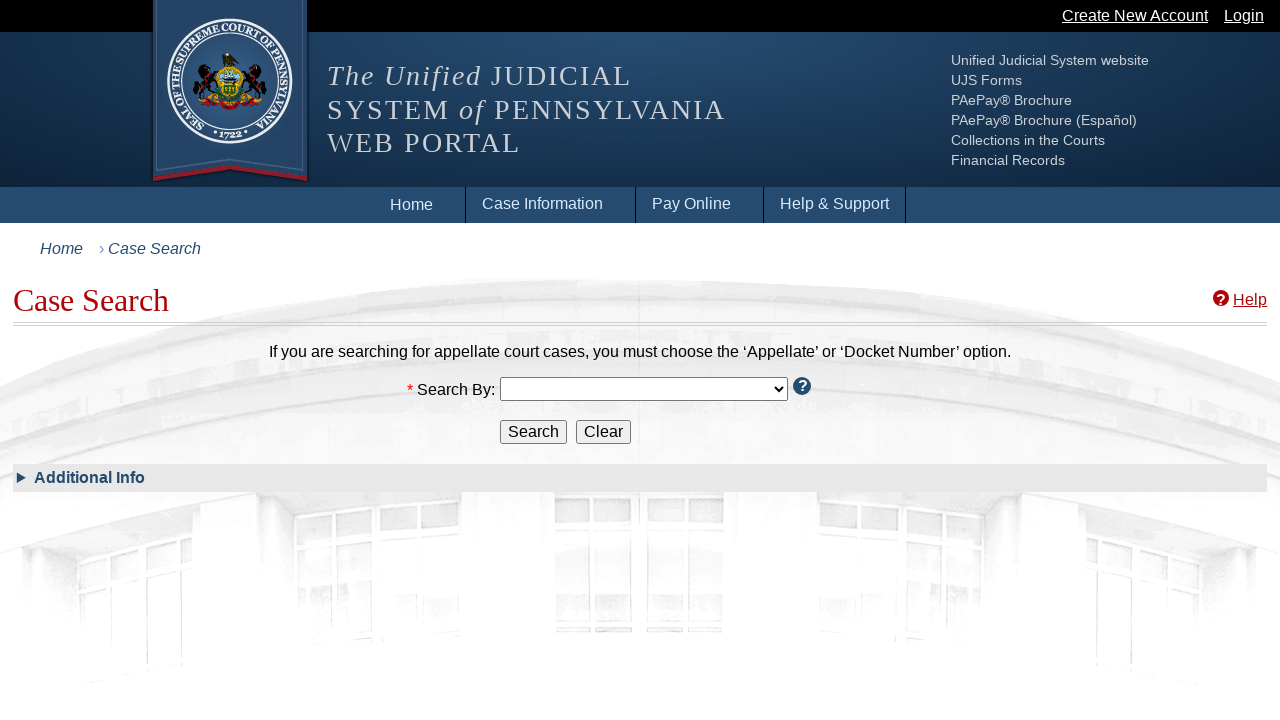

Selected 'DateFiled' from search type dropdown on select[title='Search By']
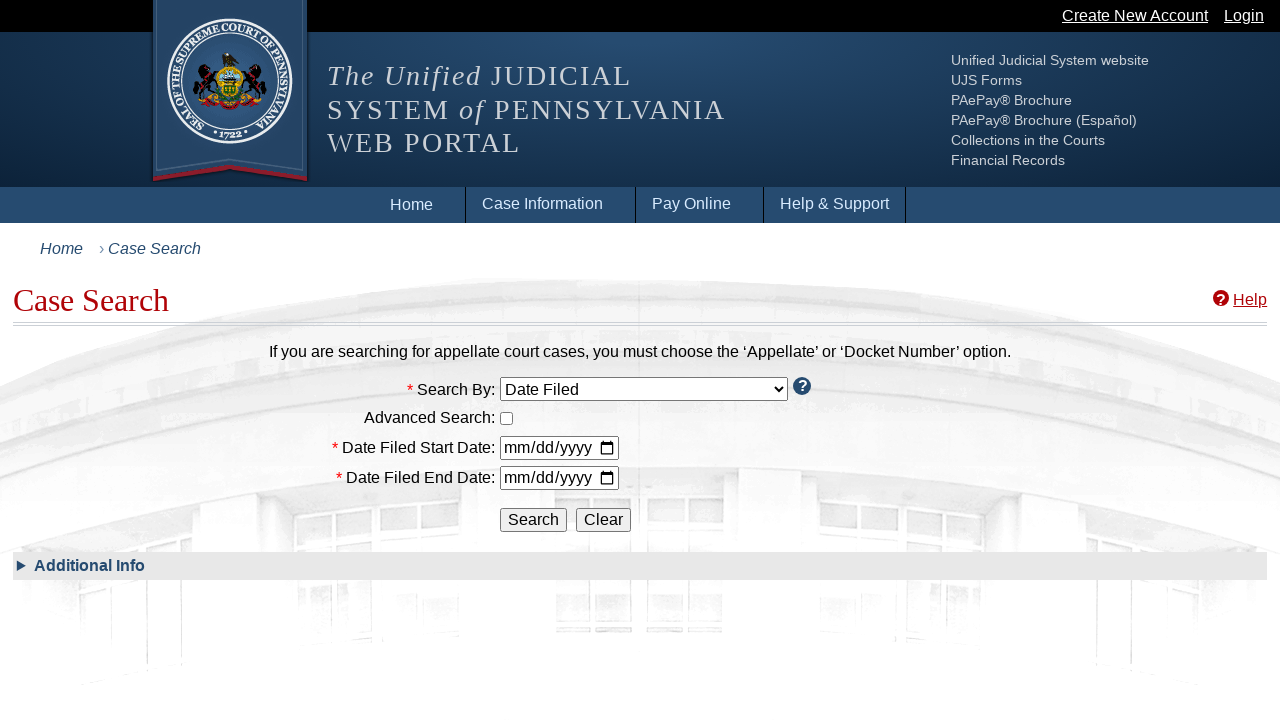

Entered start date '2024-03-15' in FiledStartDate field on input[name='FiledStartDate']
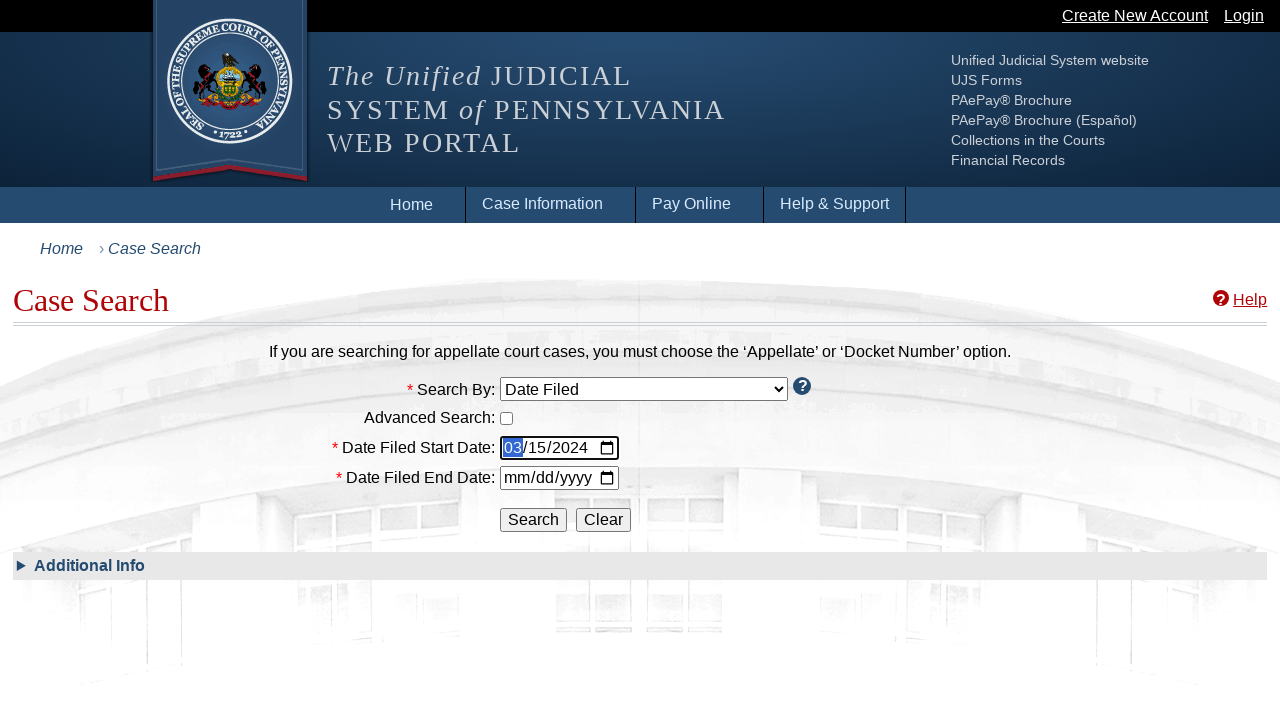

Entered end date '2024-03-15' in FiledEndDate field on input[name='FiledEndDate']
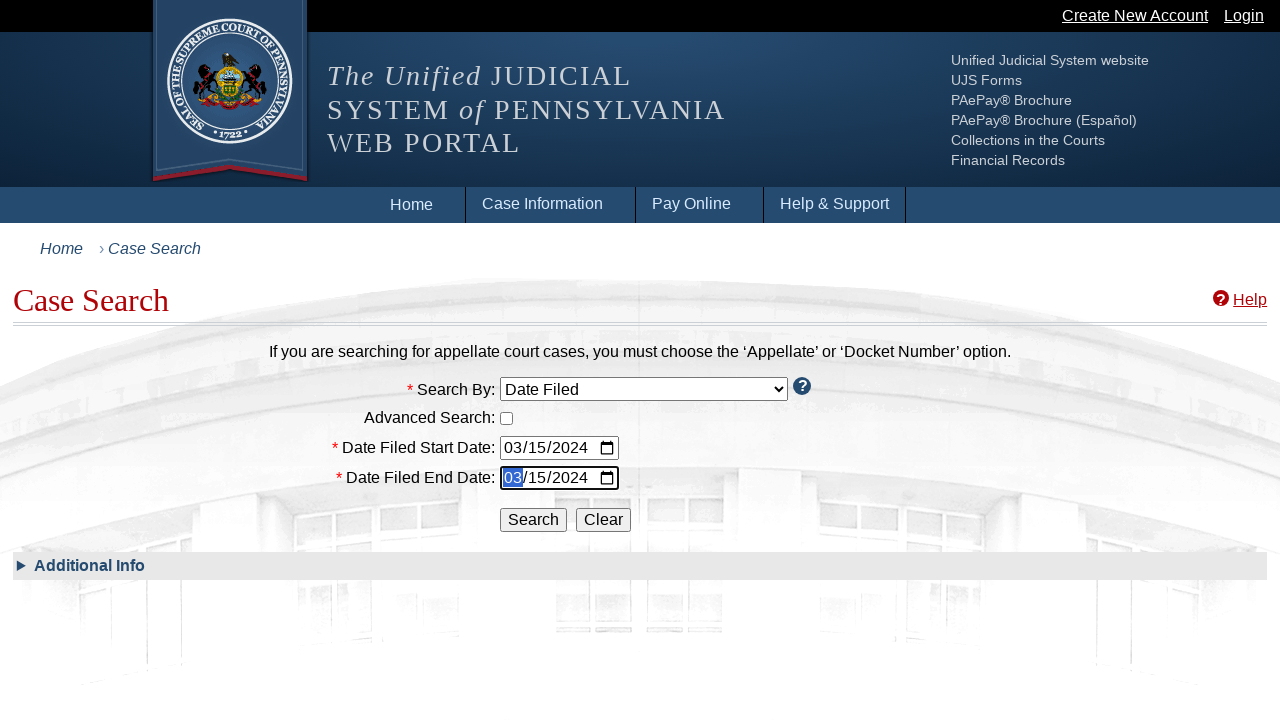

Clicked search button to submit query at (534, 520) on #btnSearch
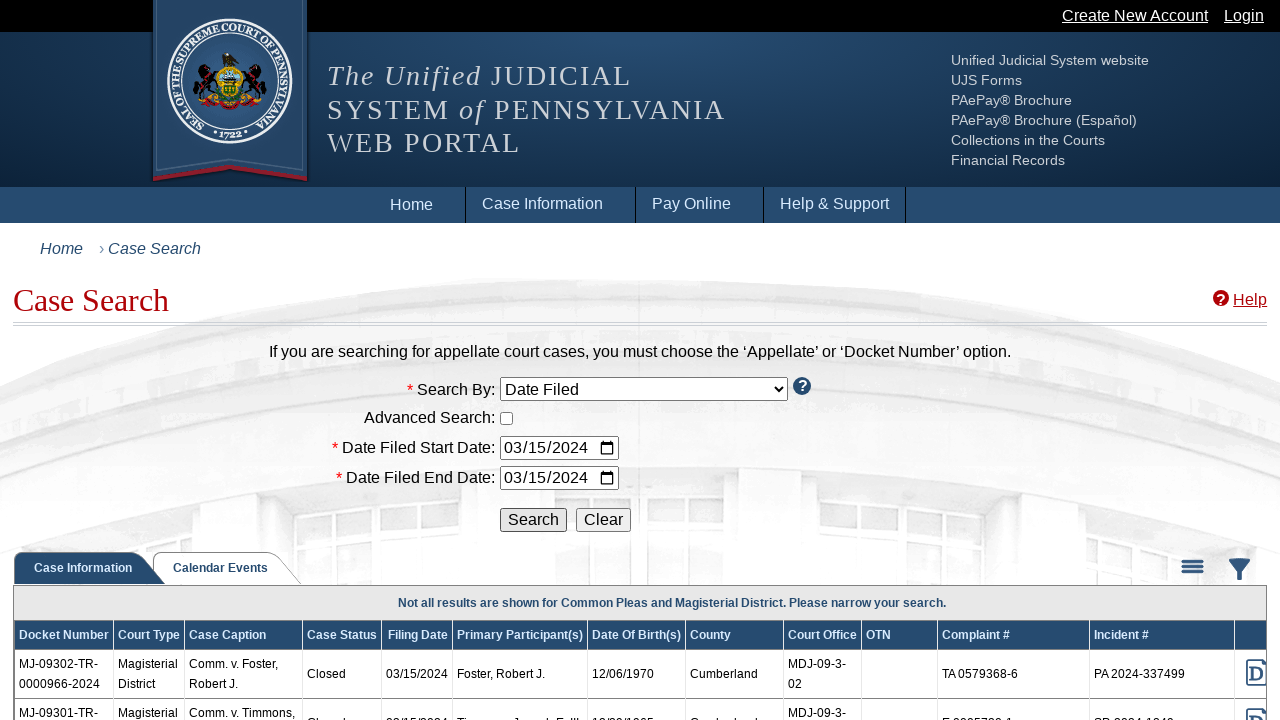

Waited for network to become idle after search submission
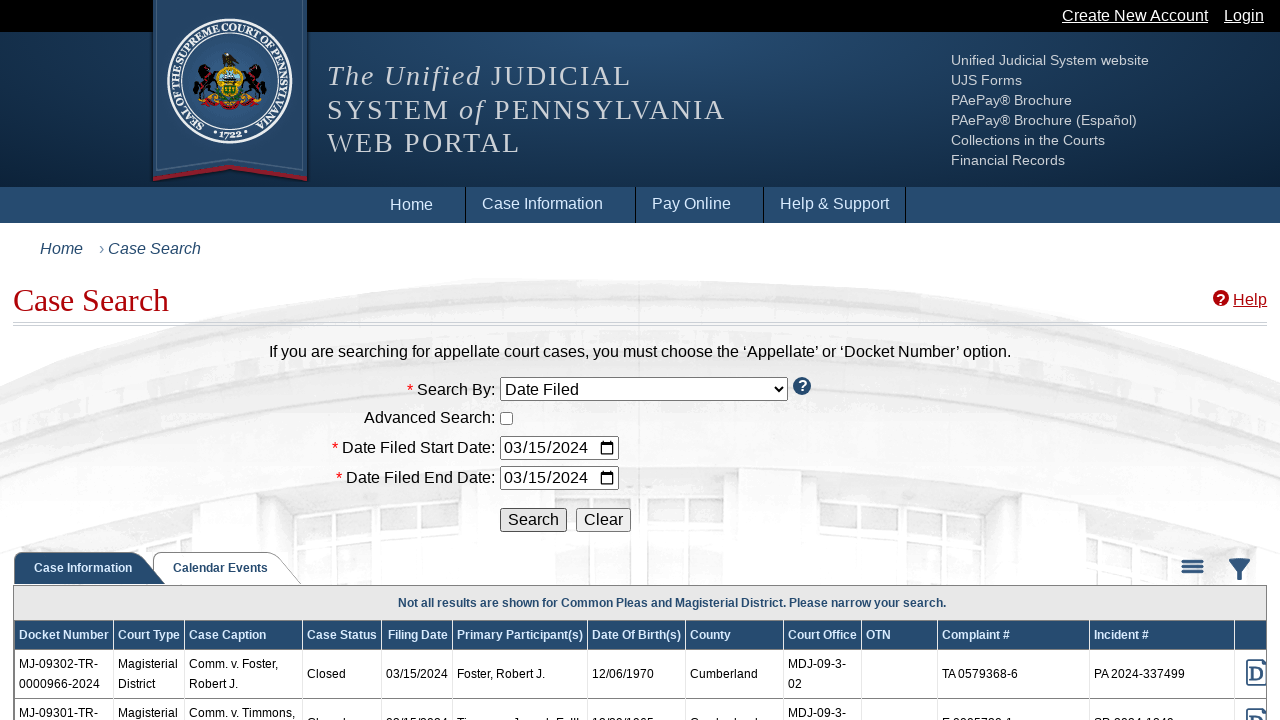

Verified case search results grid is present on page
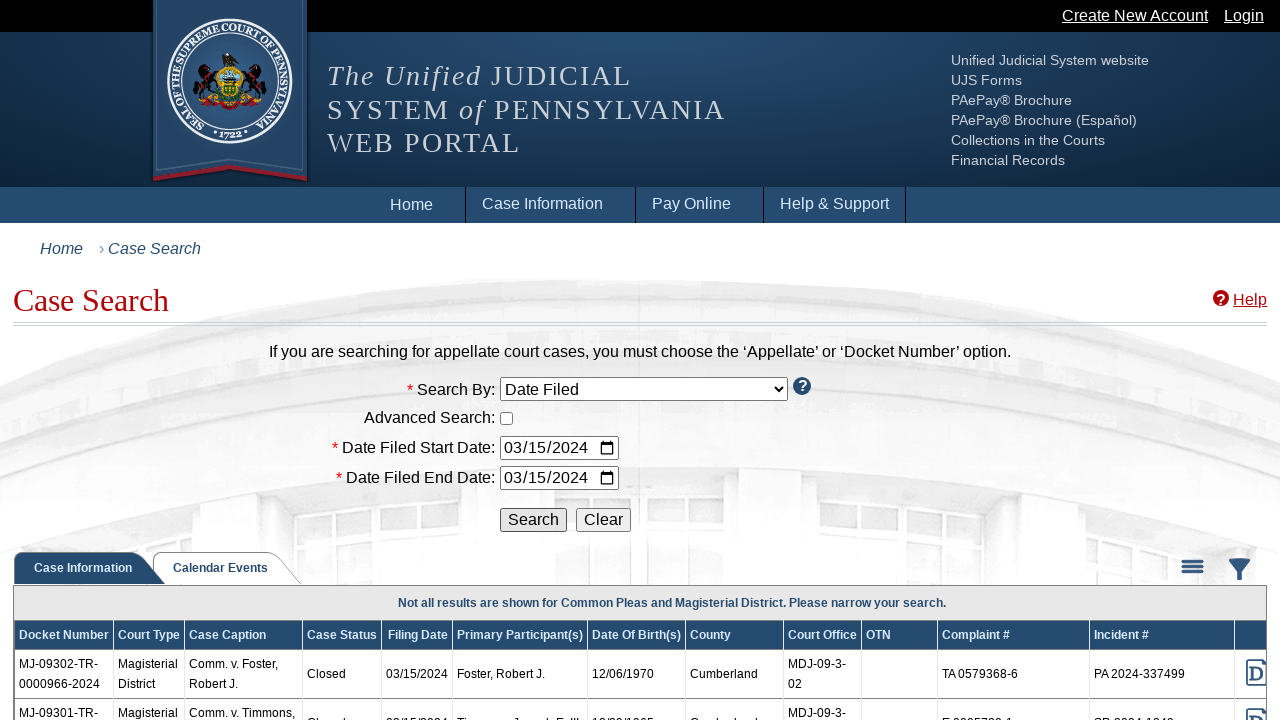

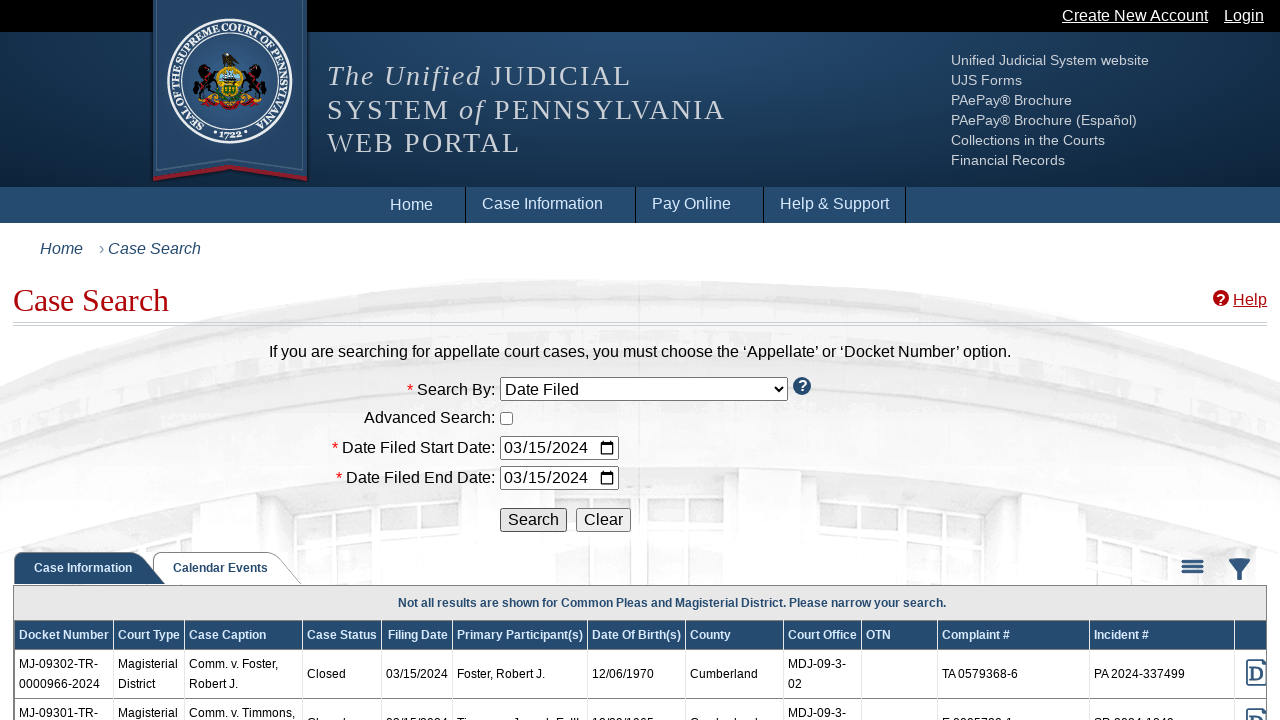